Creates a new paste on Pastebin with text content, sets expiration to 10 minutes, adds a title, and submits the form

Starting URL: https://pastebin.com

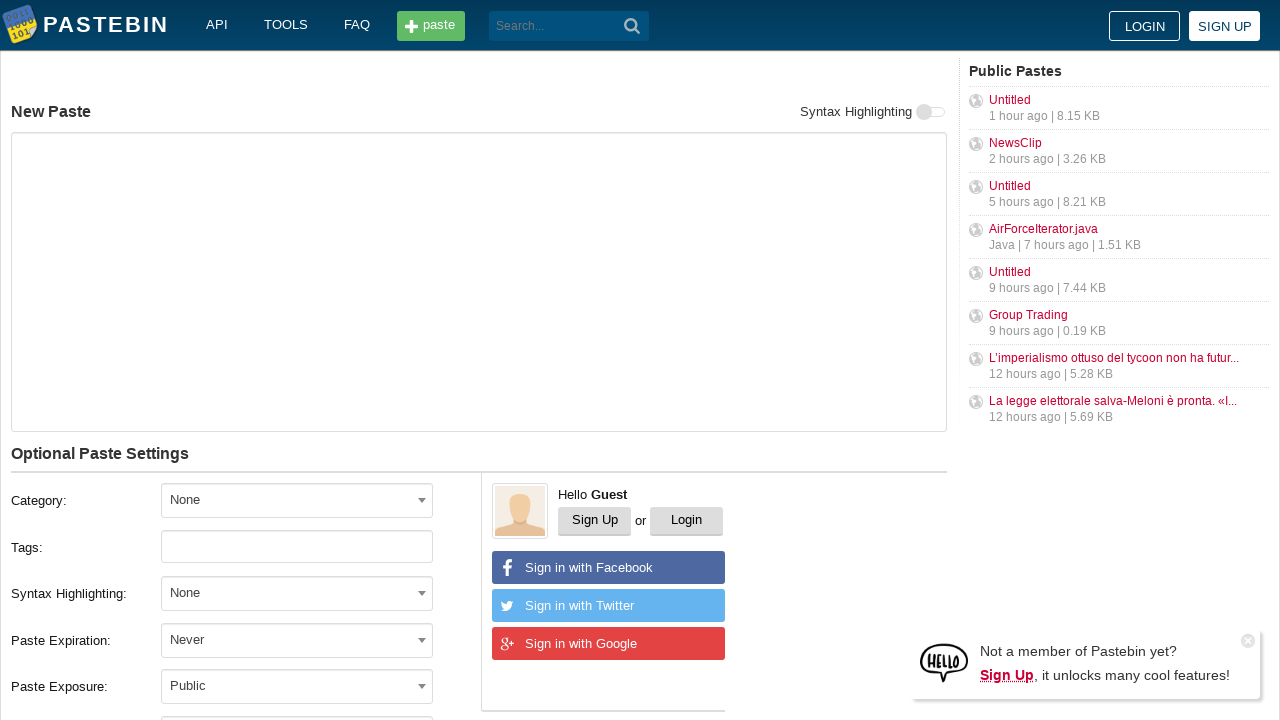

Filled paste text area with 'Hello from WebDriver' on #postform-text
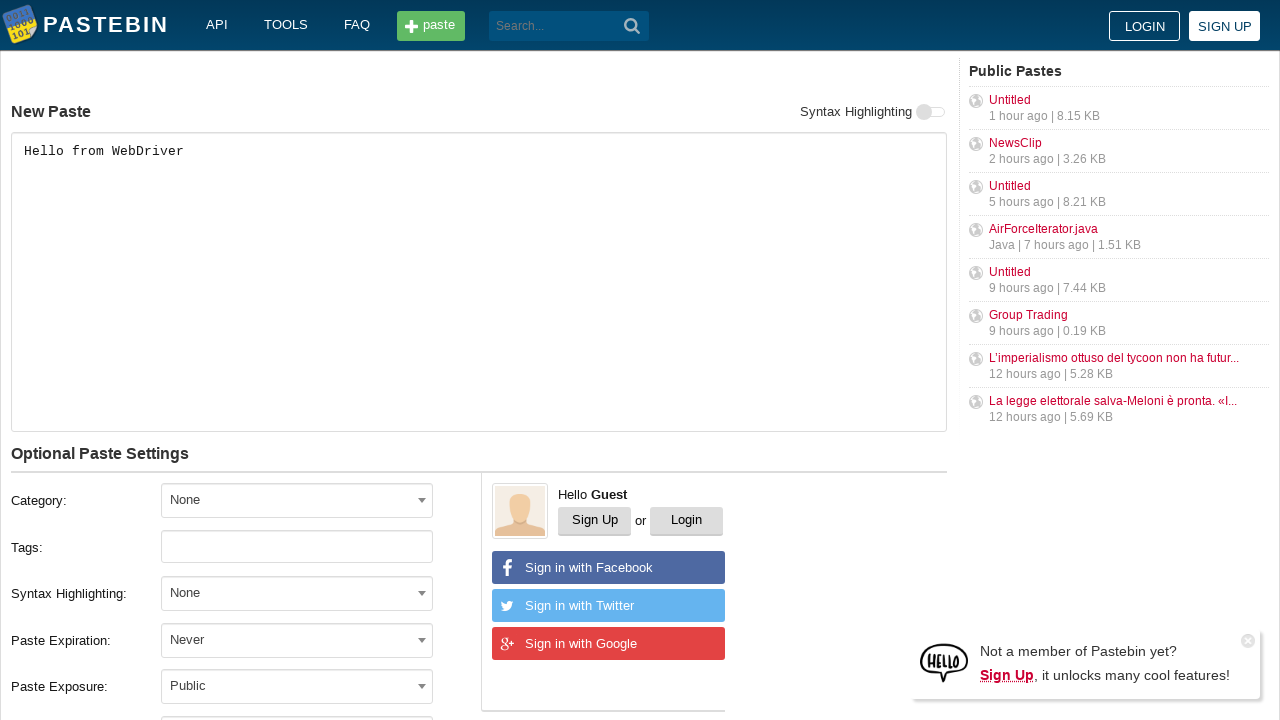

Clicked expiration dropdown at (297, 640) on #select2-postform-expiration-container
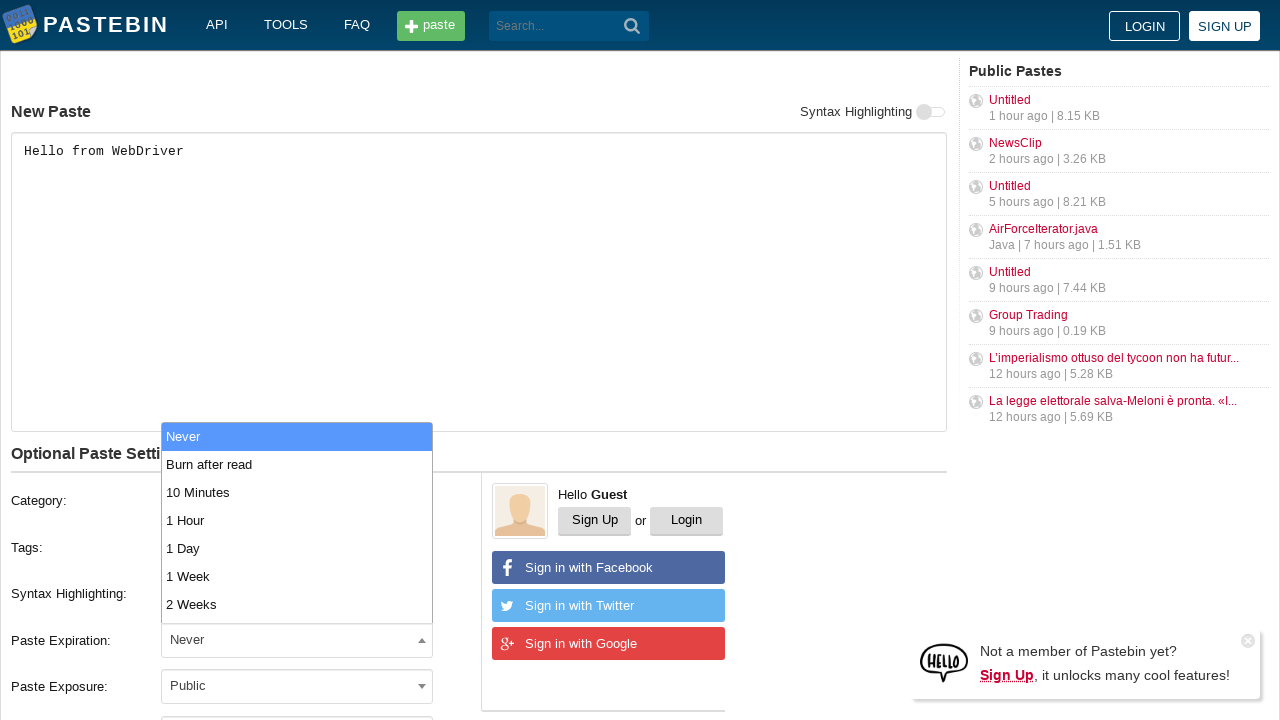

Selected '10 Minutes' expiration option at (297, 492) on xpath=//li[text()='10 Minutes']
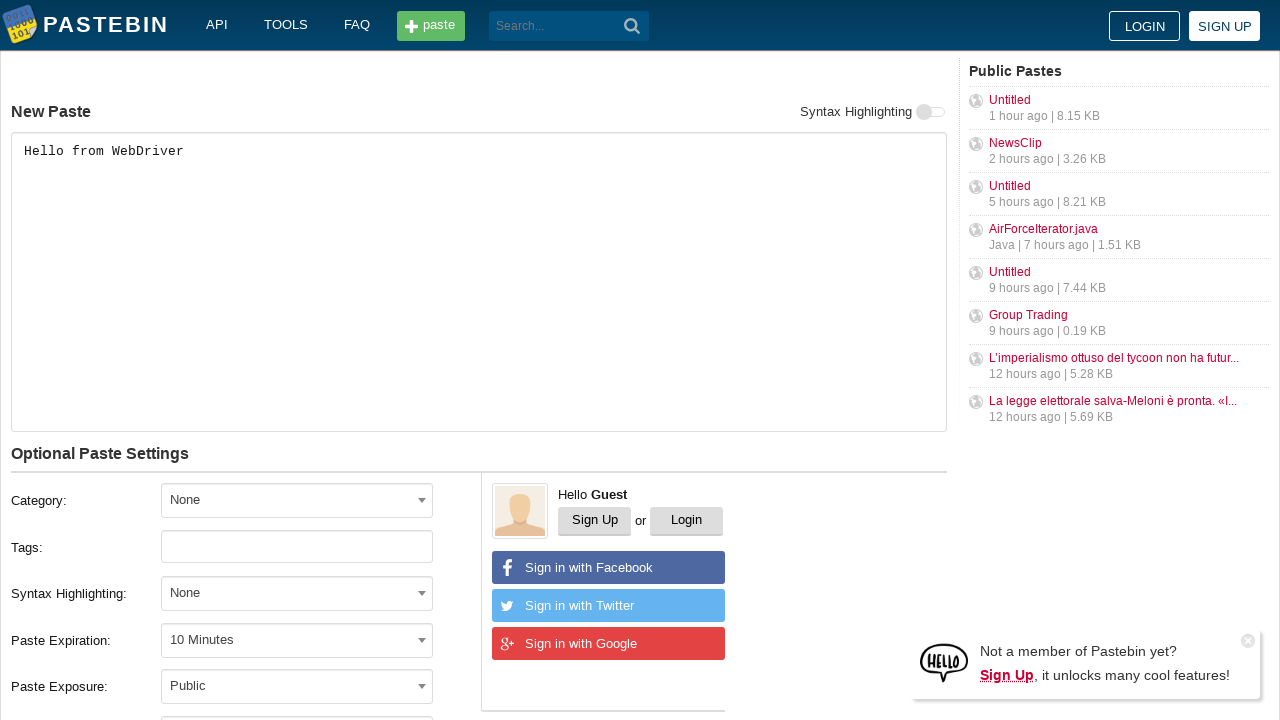

Filled paste title field with 'helloweb' on #postform-name
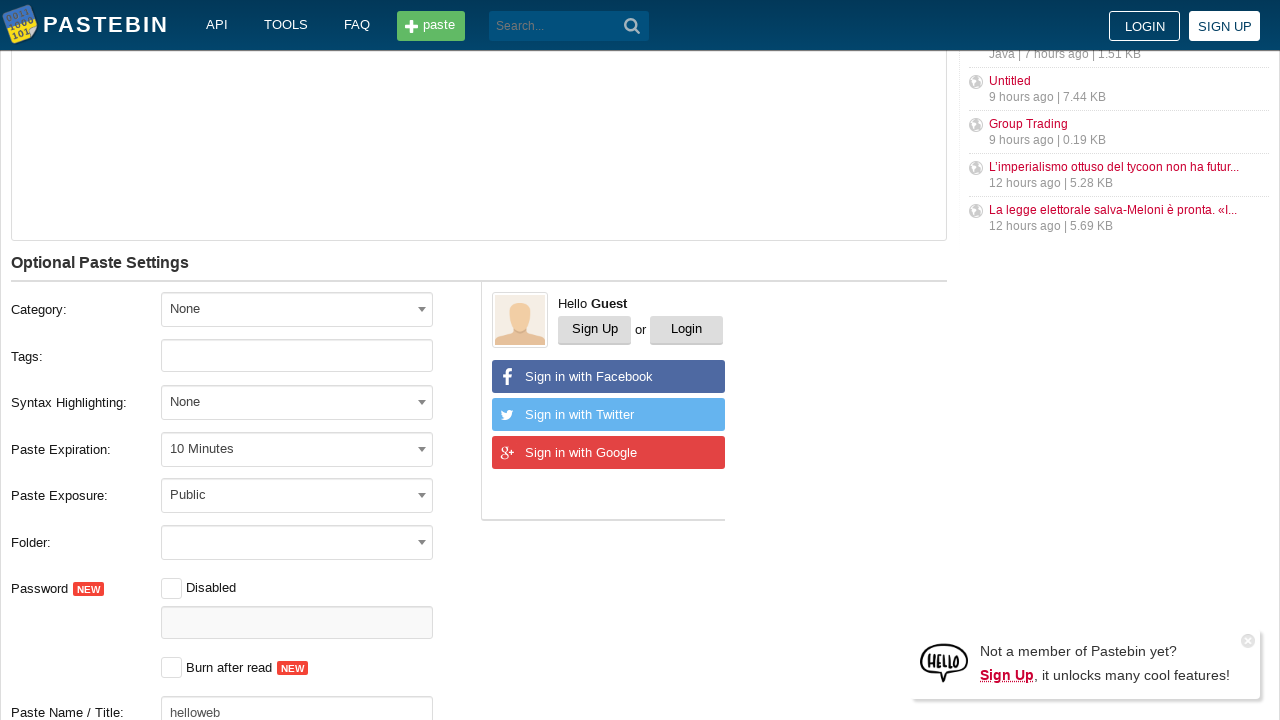

Clicked submit button to create paste at (240, 400) on button.btn.-big
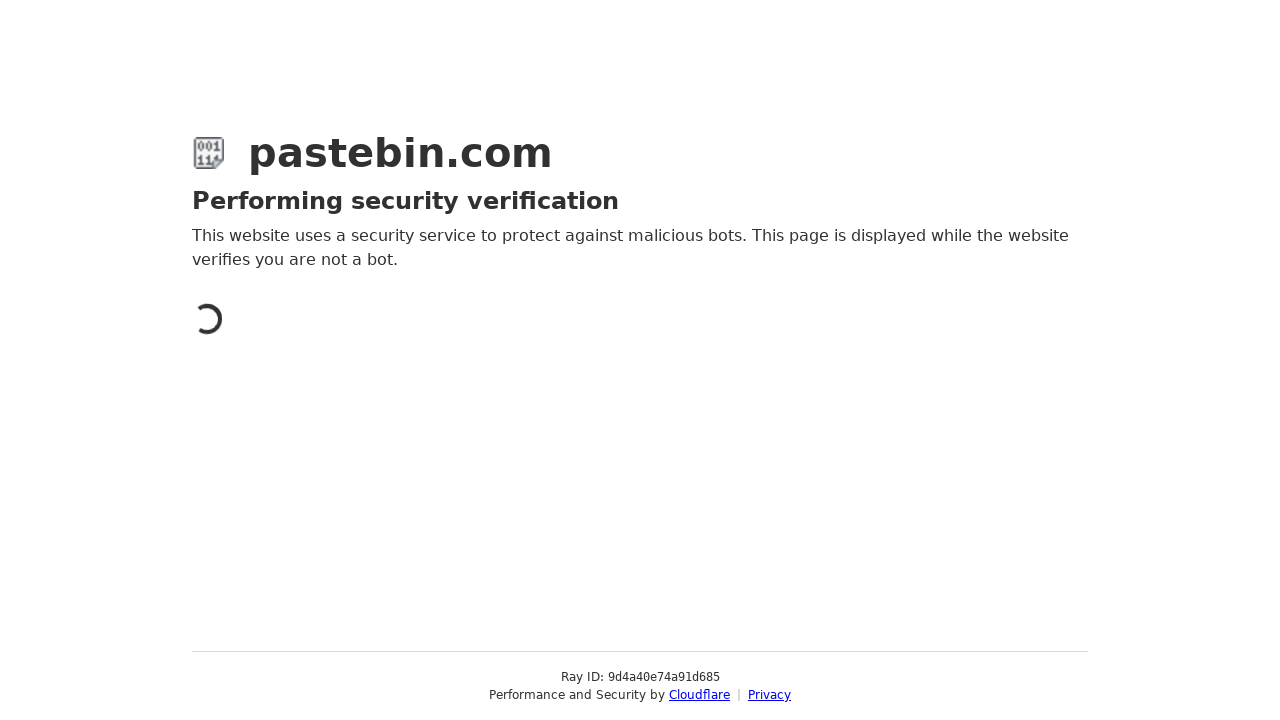

Paste created and page fully loaded
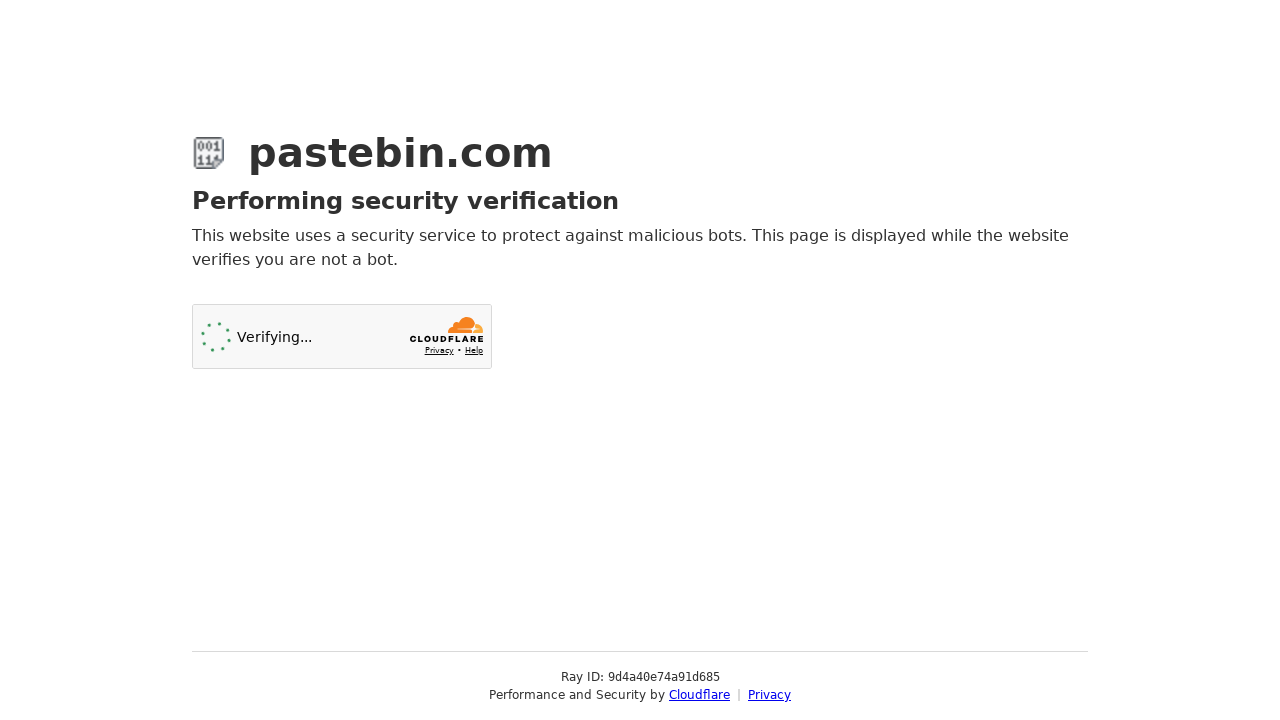

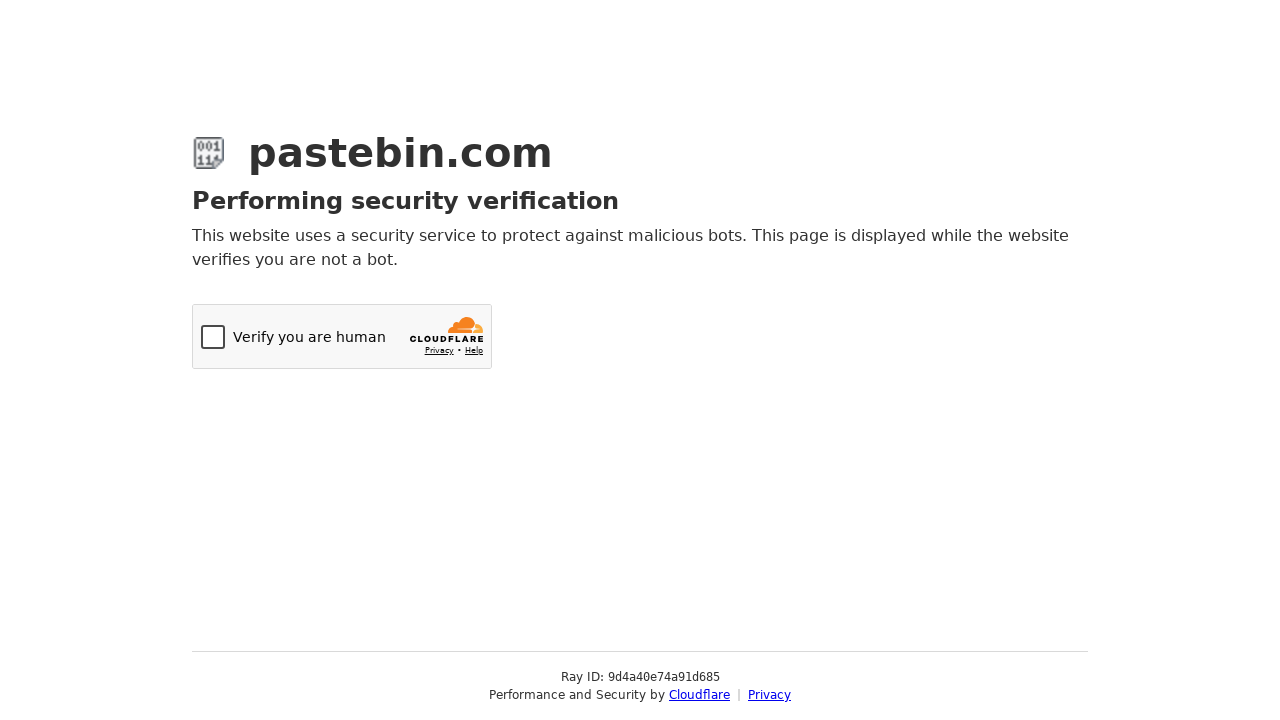